Solves a math problem by extracting two numbers from the page, calculating their sum, and selecting the result from a dropdown menu

Starting URL: http://suninjuly.github.io/selects1.html

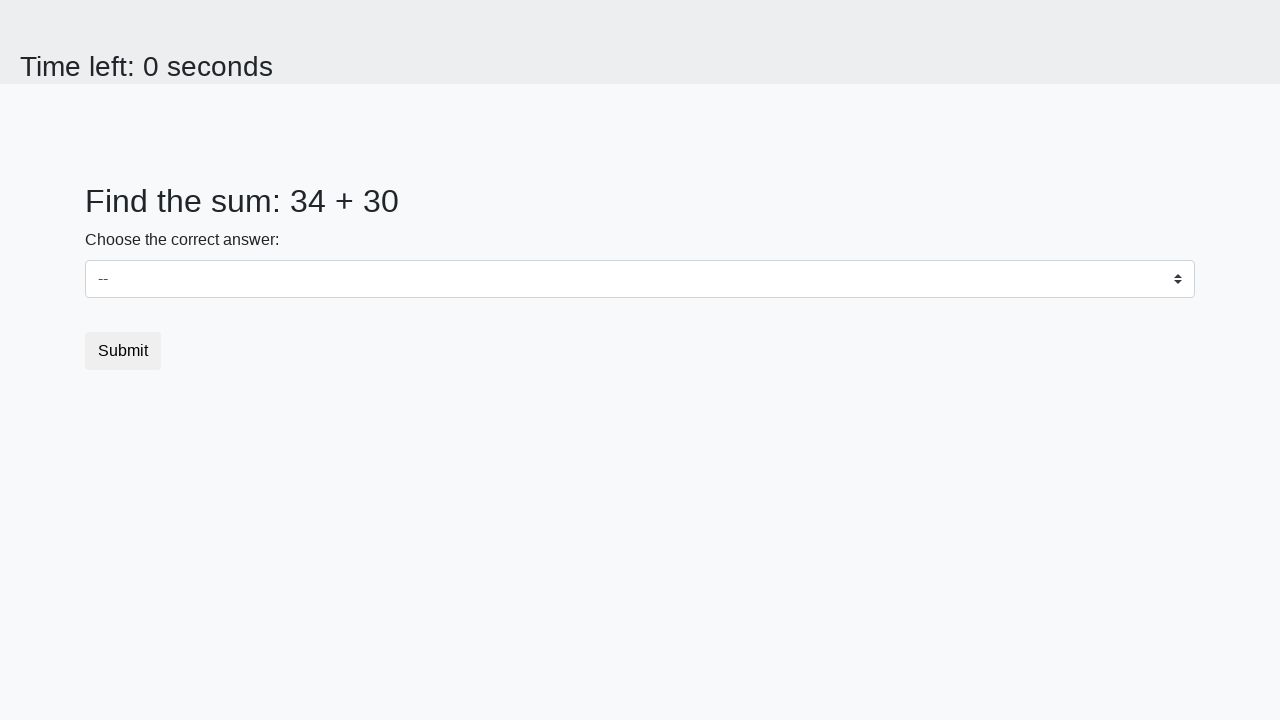

Extracted first number from #num1 element
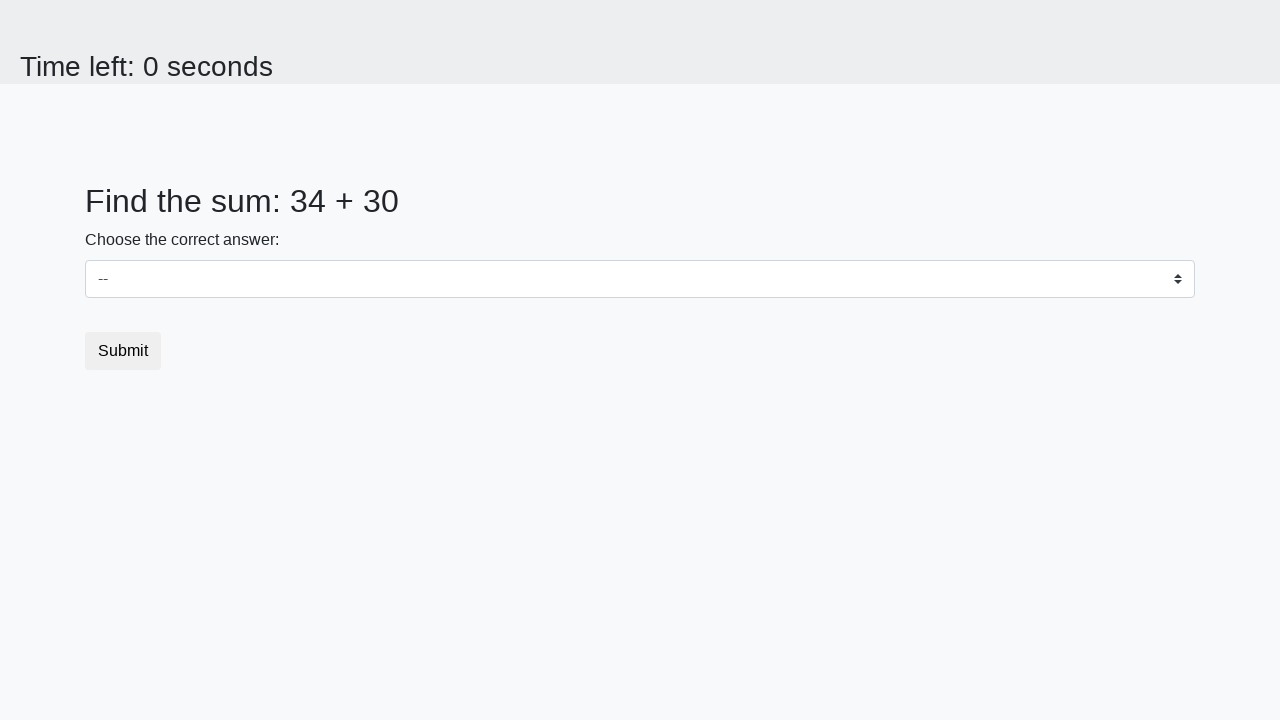

Extracted second number from #num2 element
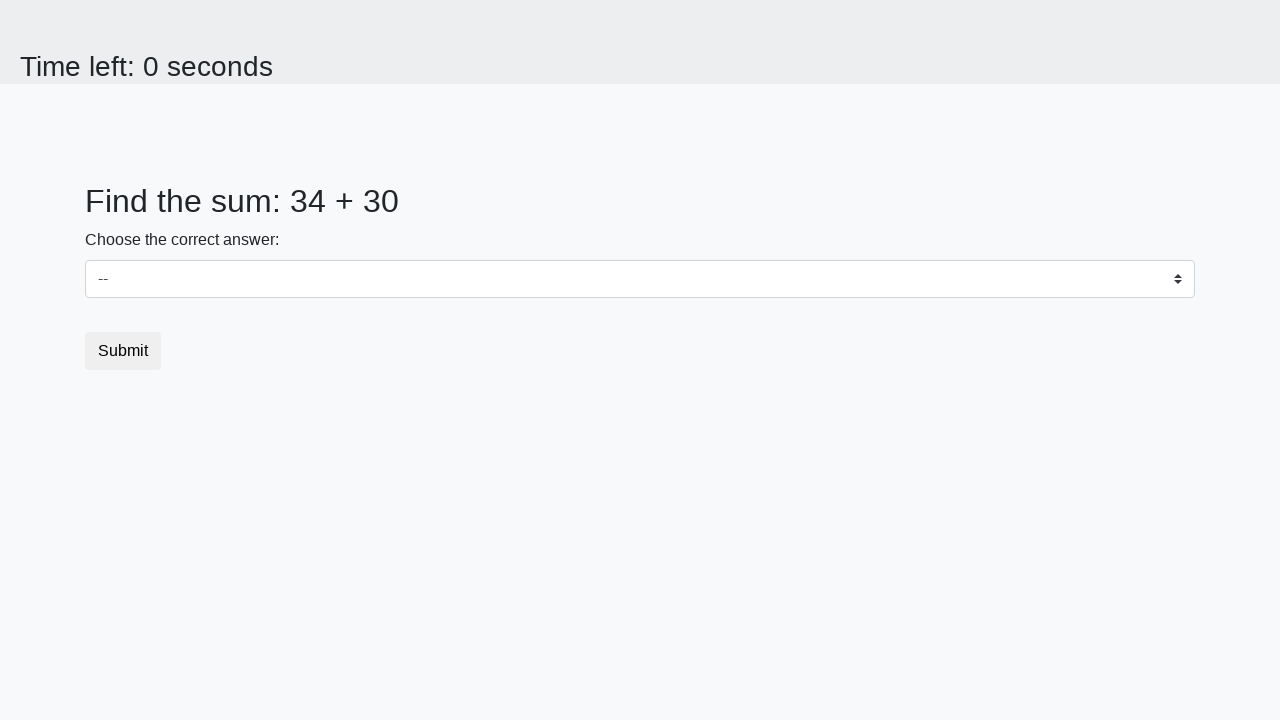

Calculated sum of 34 + 30 = 64
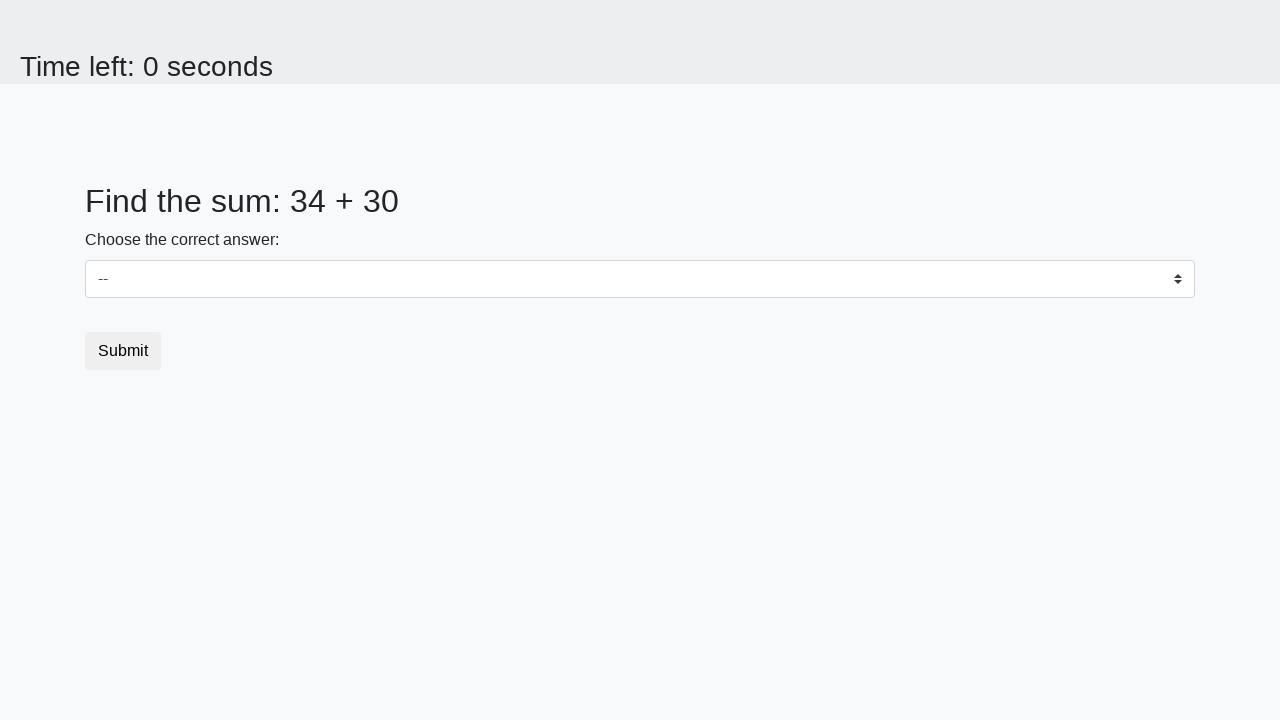

Selected 64 from the dropdown menu on select
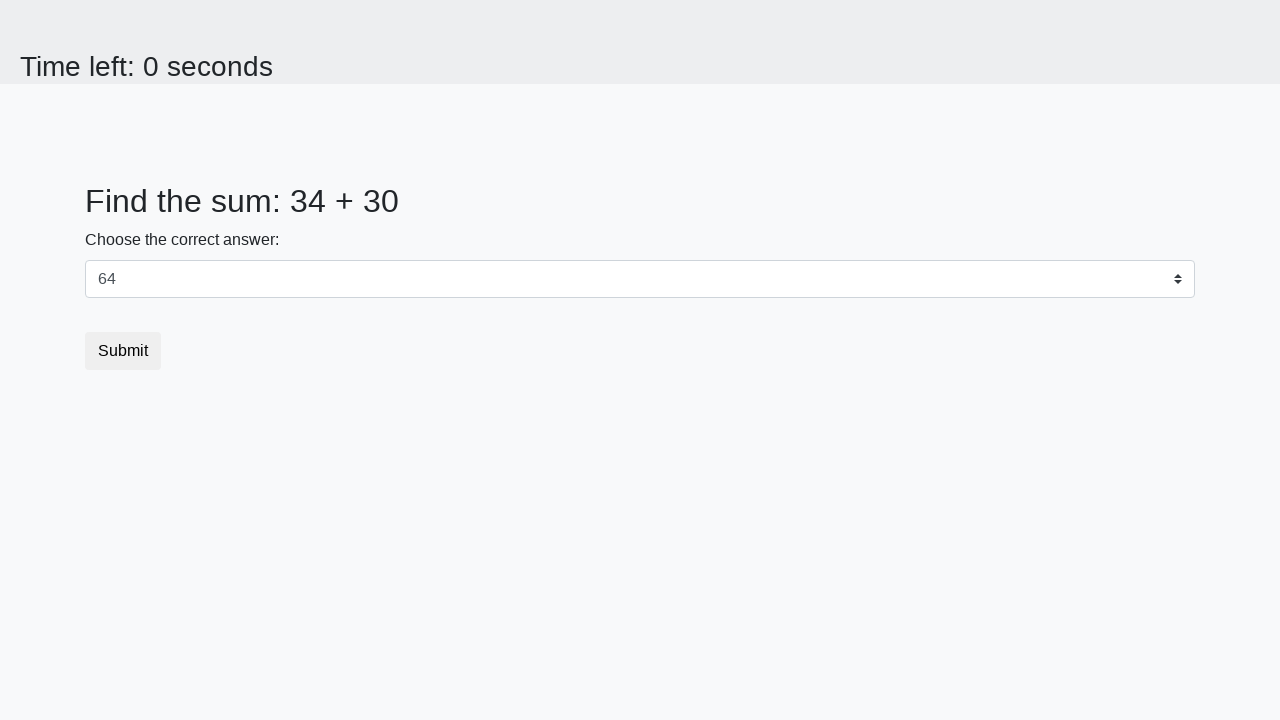

Clicked submit button to submit the form at (123, 351) on button.btn
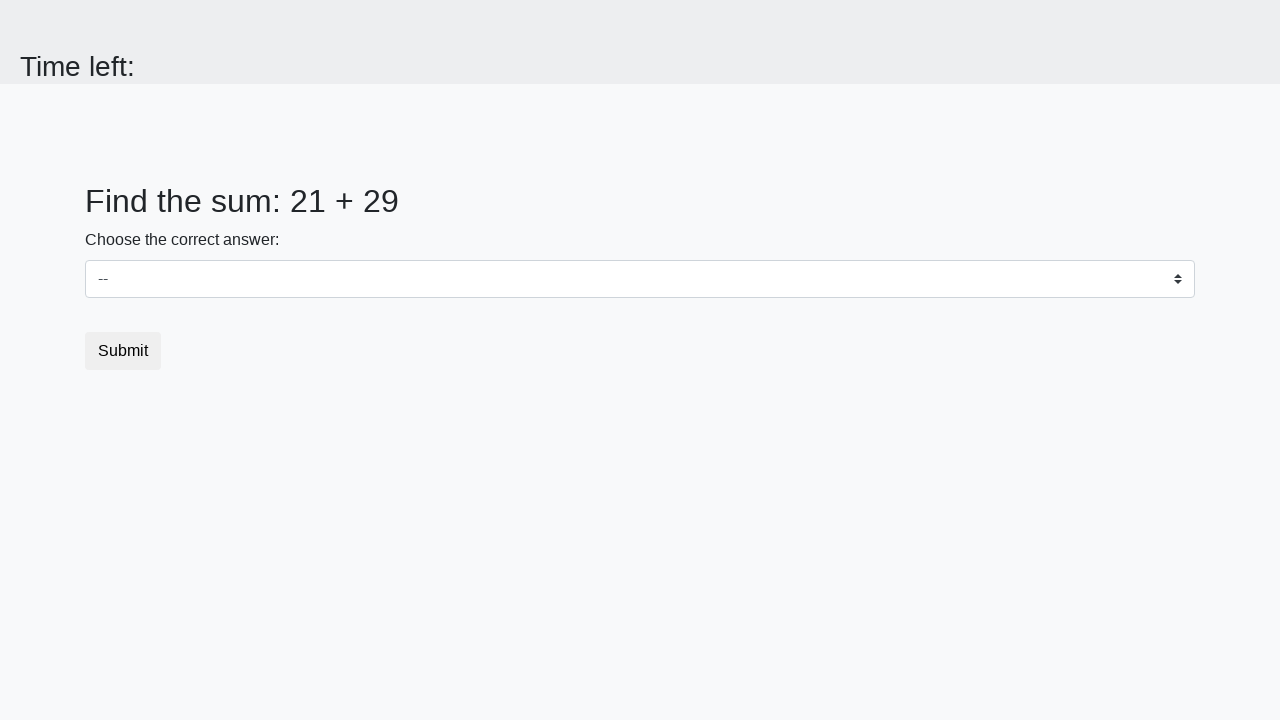

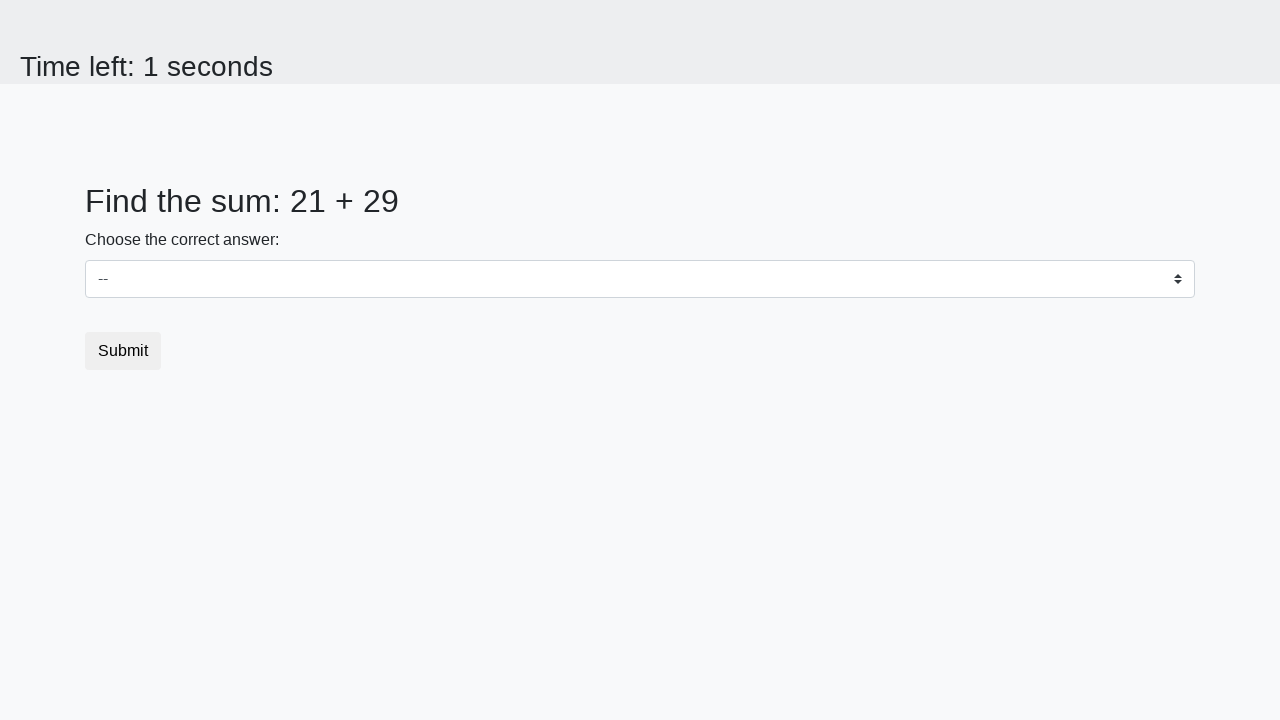